Tests marking individual items as complete by checking their checkboxes.

Starting URL: https://demo.playwright.dev/todomvc

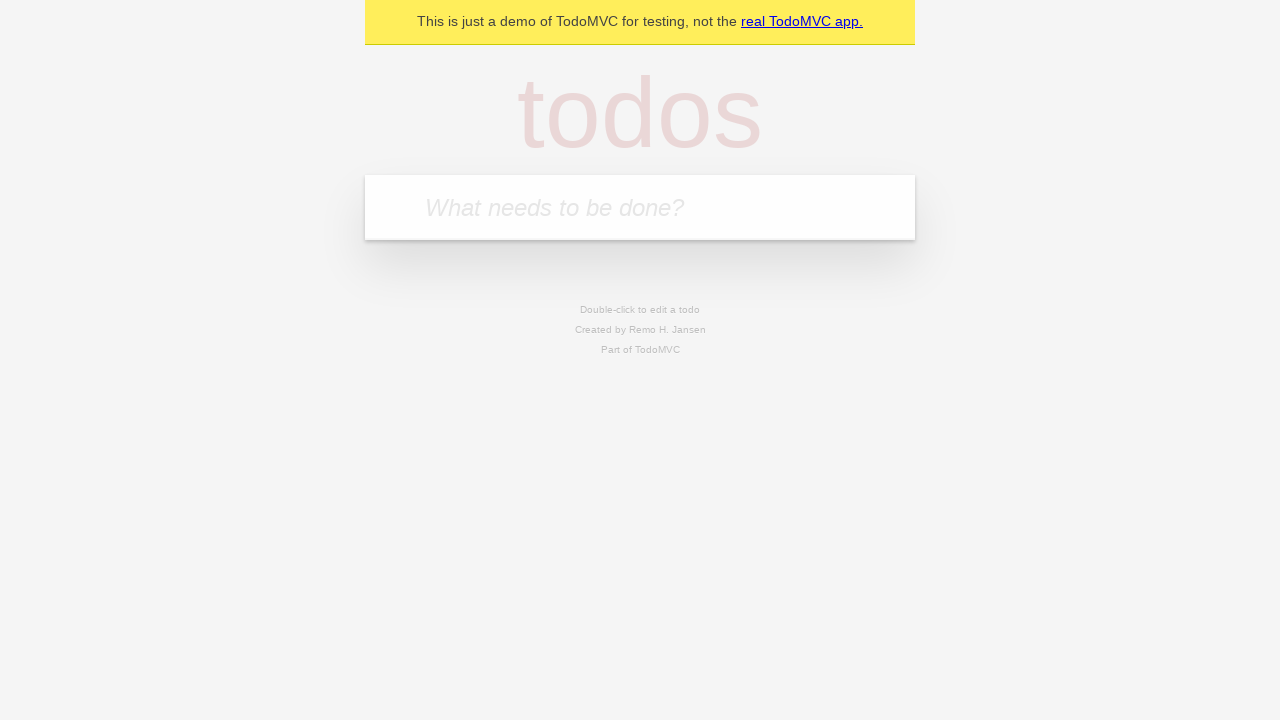

Filled todo input with 'buy some cheese' on internal:attr=[placeholder="What needs to be done?"i]
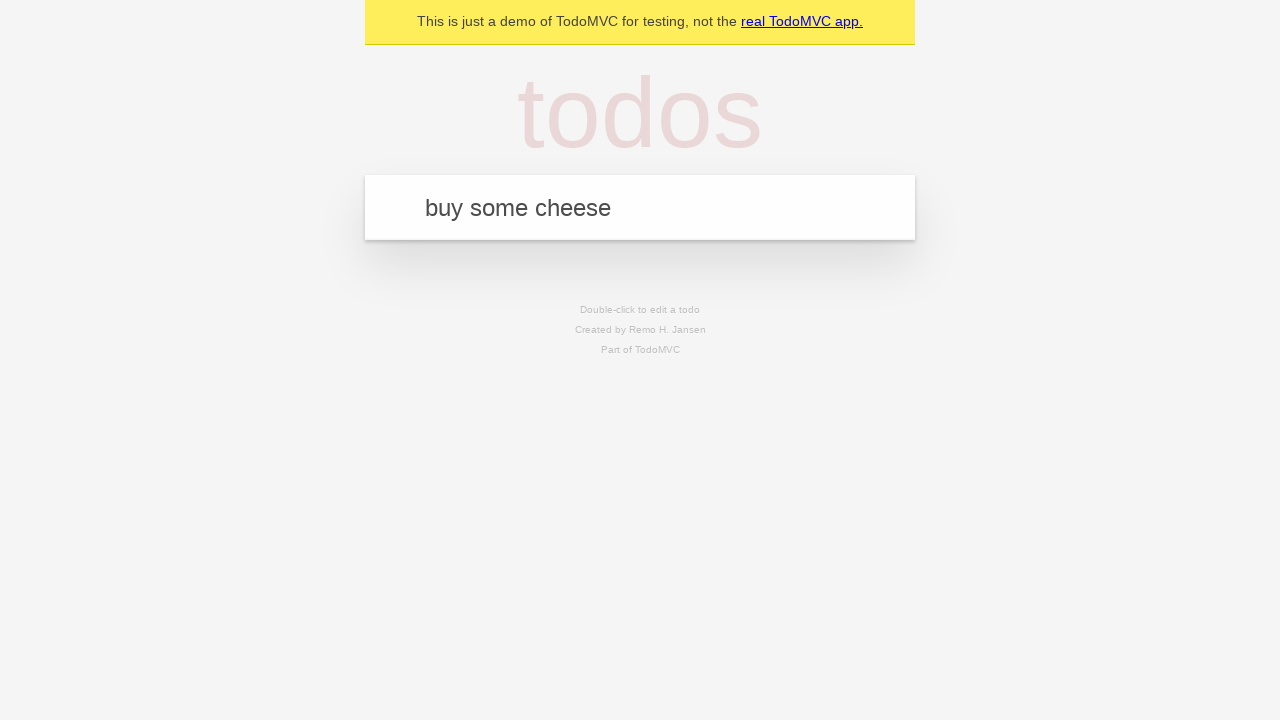

Pressed Enter to add todo 'buy some cheese' on internal:attr=[placeholder="What needs to be done?"i]
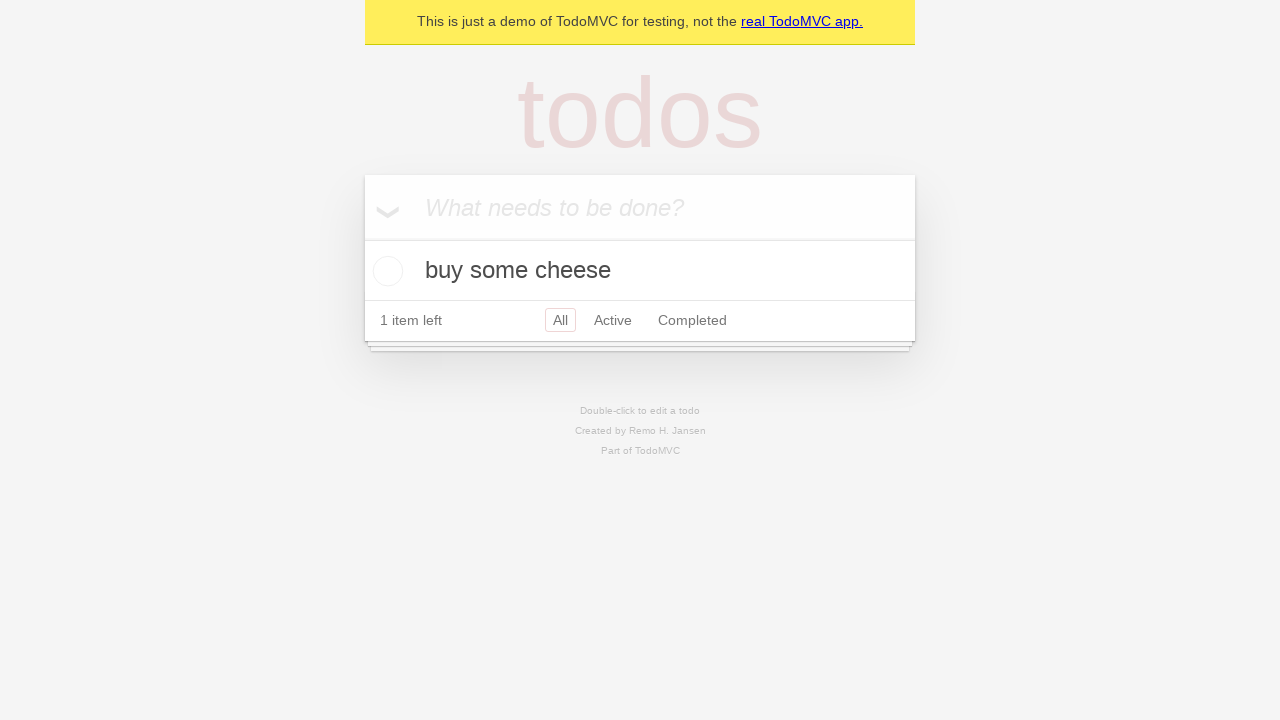

Filled todo input with 'feed the cat' on internal:attr=[placeholder="What needs to be done?"i]
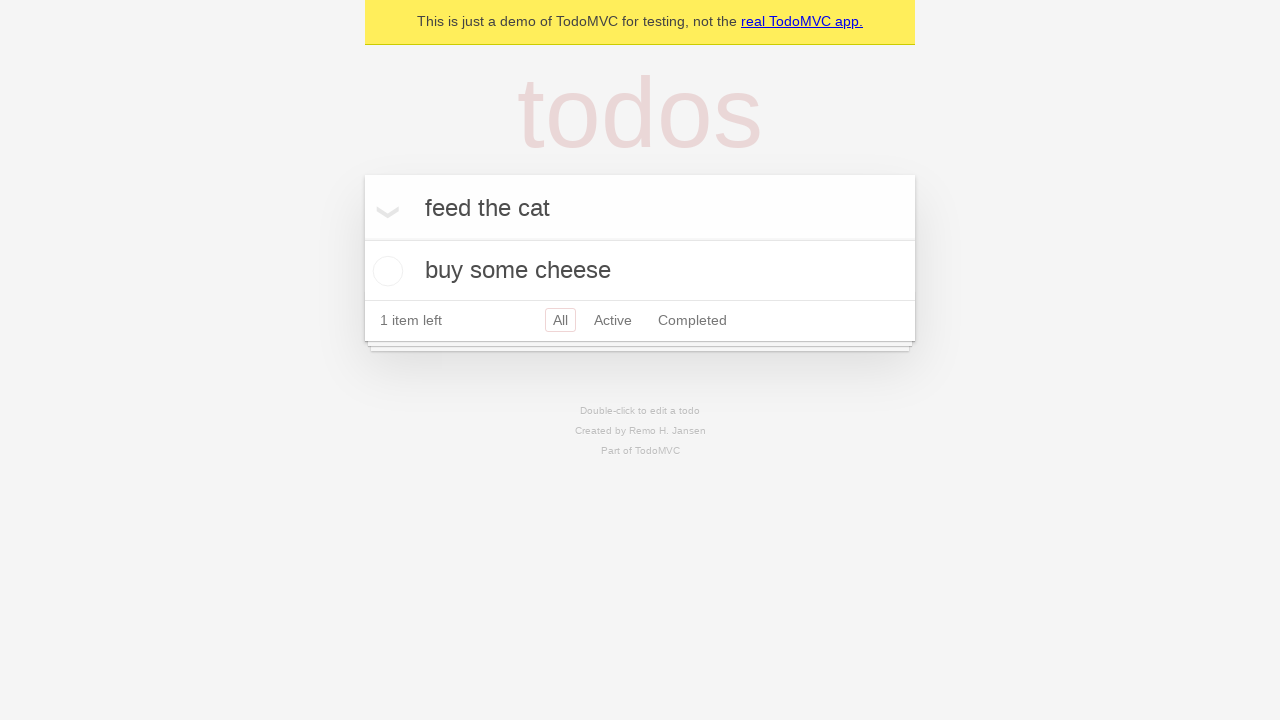

Pressed Enter to add todo 'feed the cat' on internal:attr=[placeholder="What needs to be done?"i]
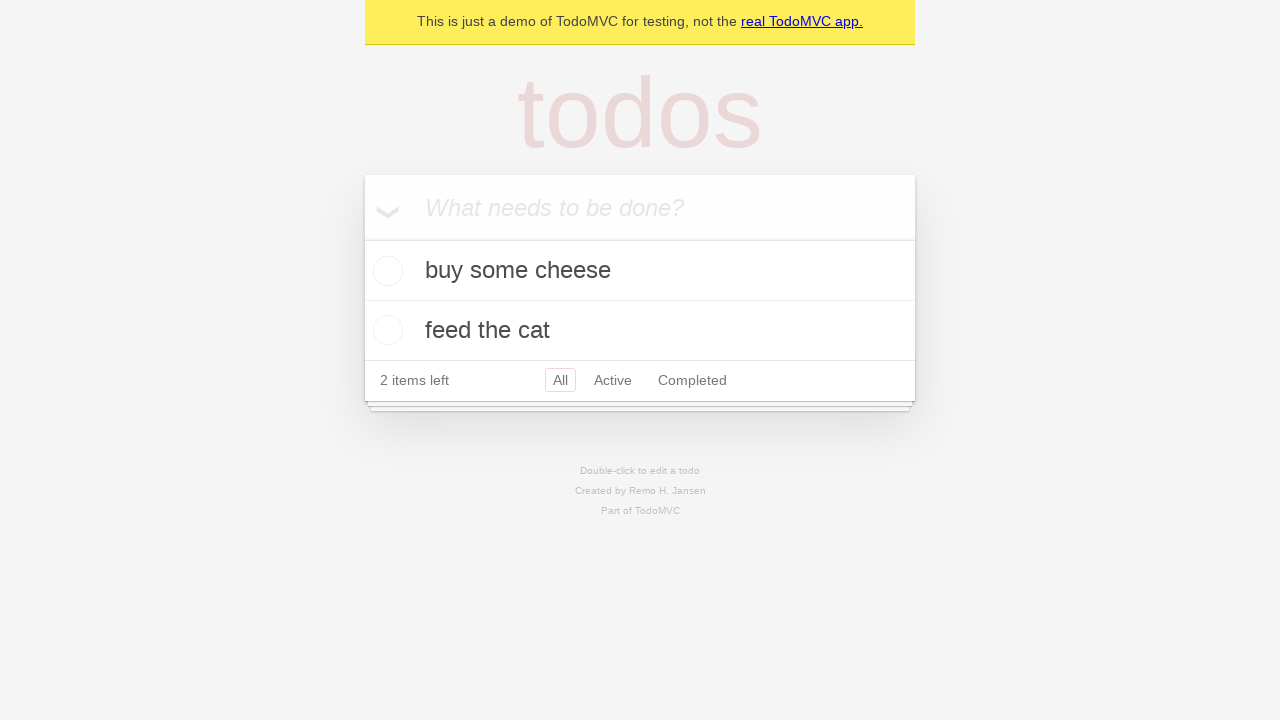

Checked the first todo item 'buy some cheese' at (385, 271) on internal:testid=[data-testid="todo-item"s] >> nth=0 >> internal:role=checkbox
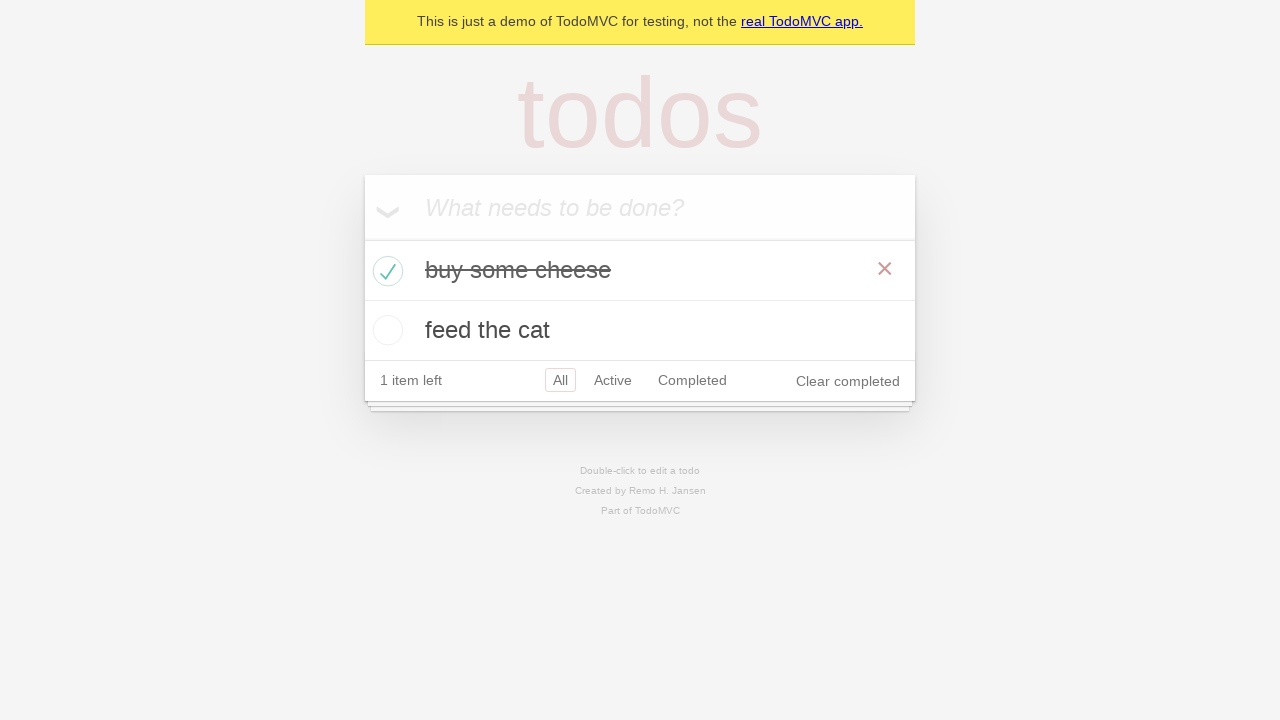

Checked the second todo item 'feed the cat' at (385, 330) on internal:testid=[data-testid="todo-item"s] >> nth=1 >> internal:role=checkbox
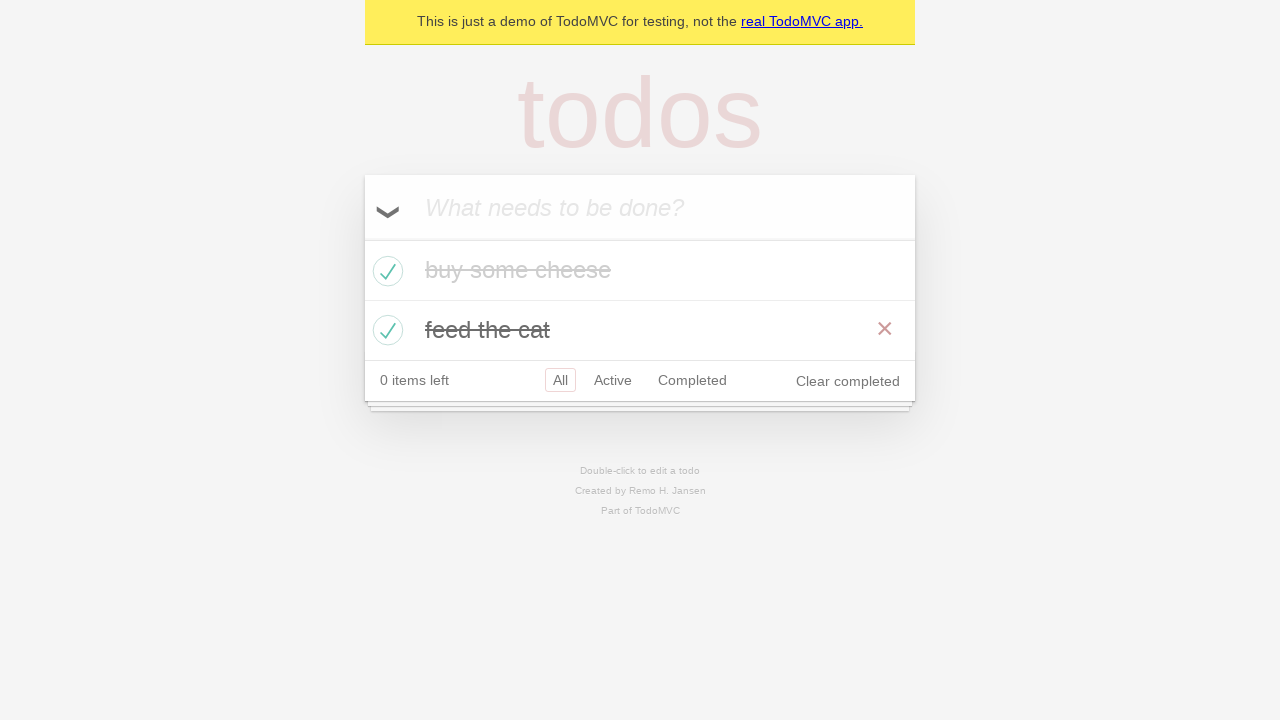

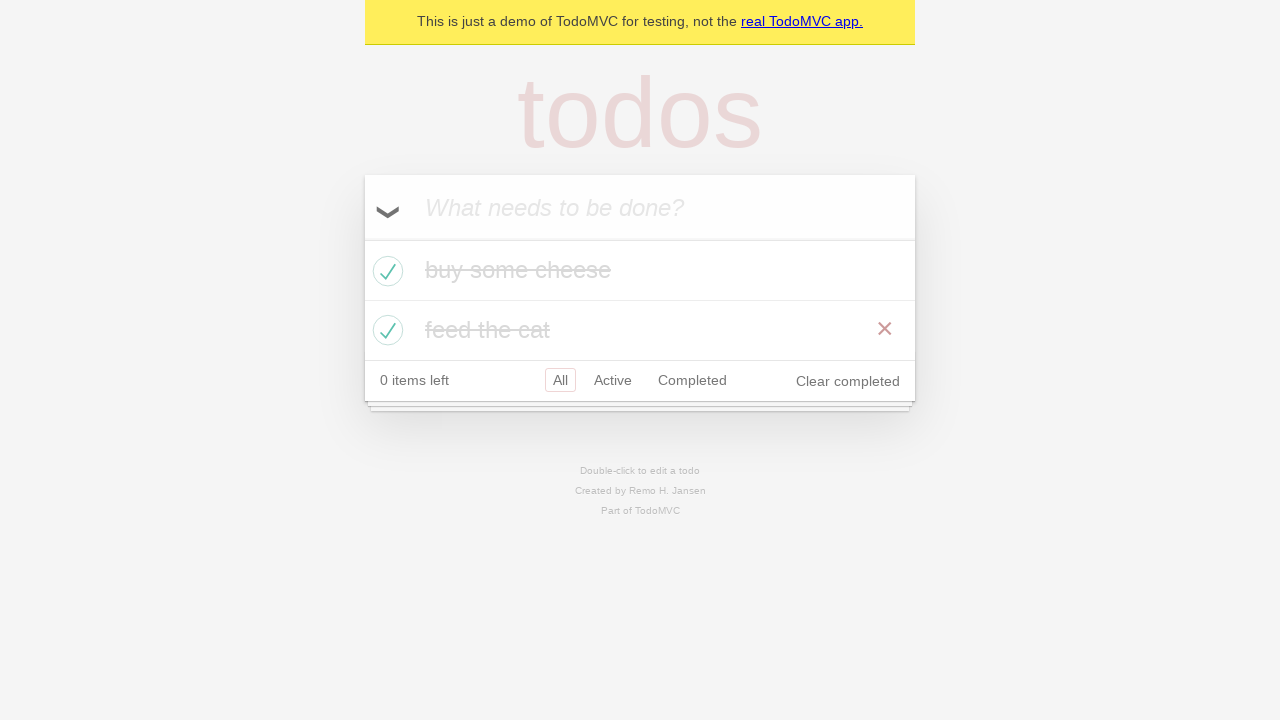